Tests clicking a prompt button, entering text into the prompt dialog, and accepting it

Starting URL: https://demoqa.com/alerts

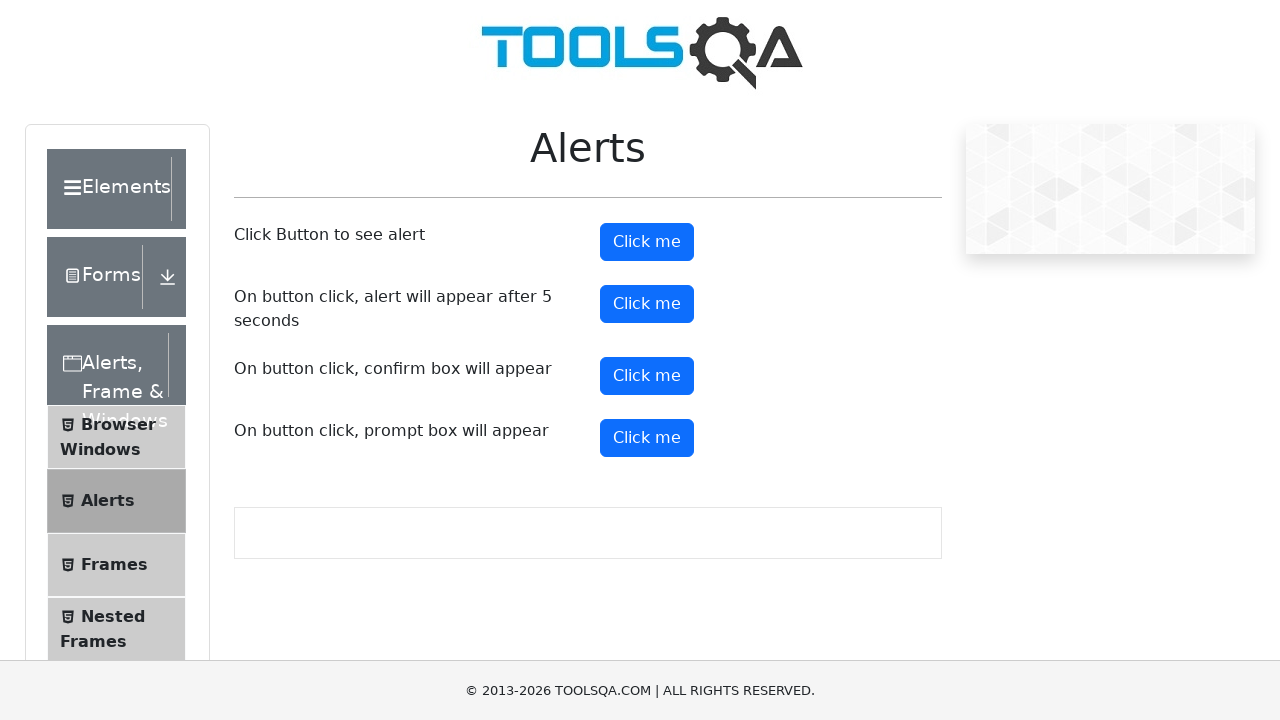

Set up dialog handler to accept prompt with text 'Rose'
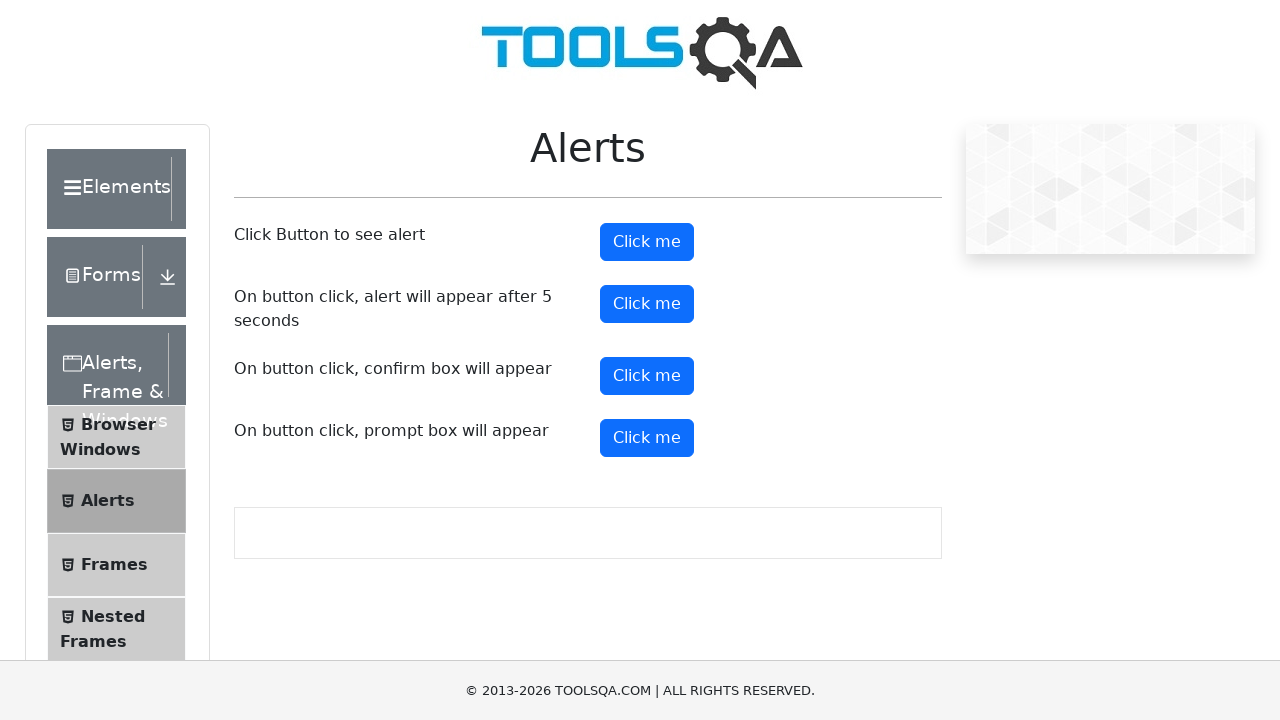

Clicked the prompt button at (647, 438) on button#promtButton
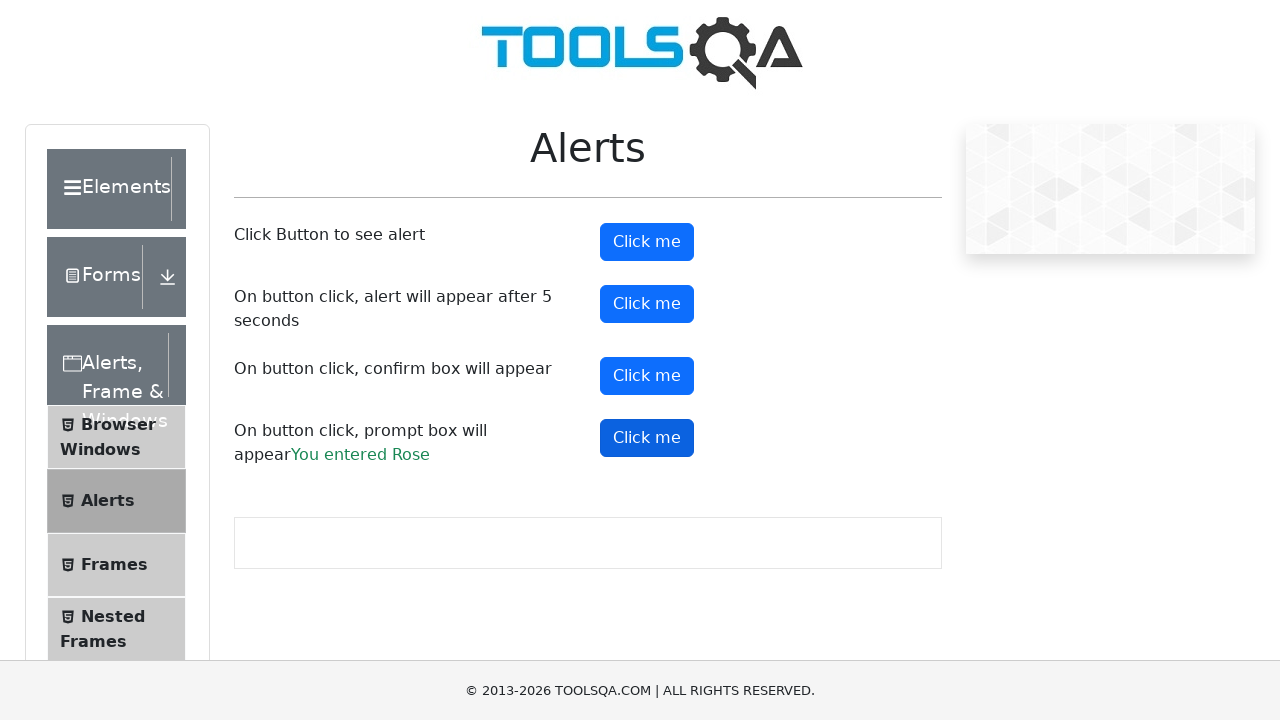

Waited for dialog to be processed
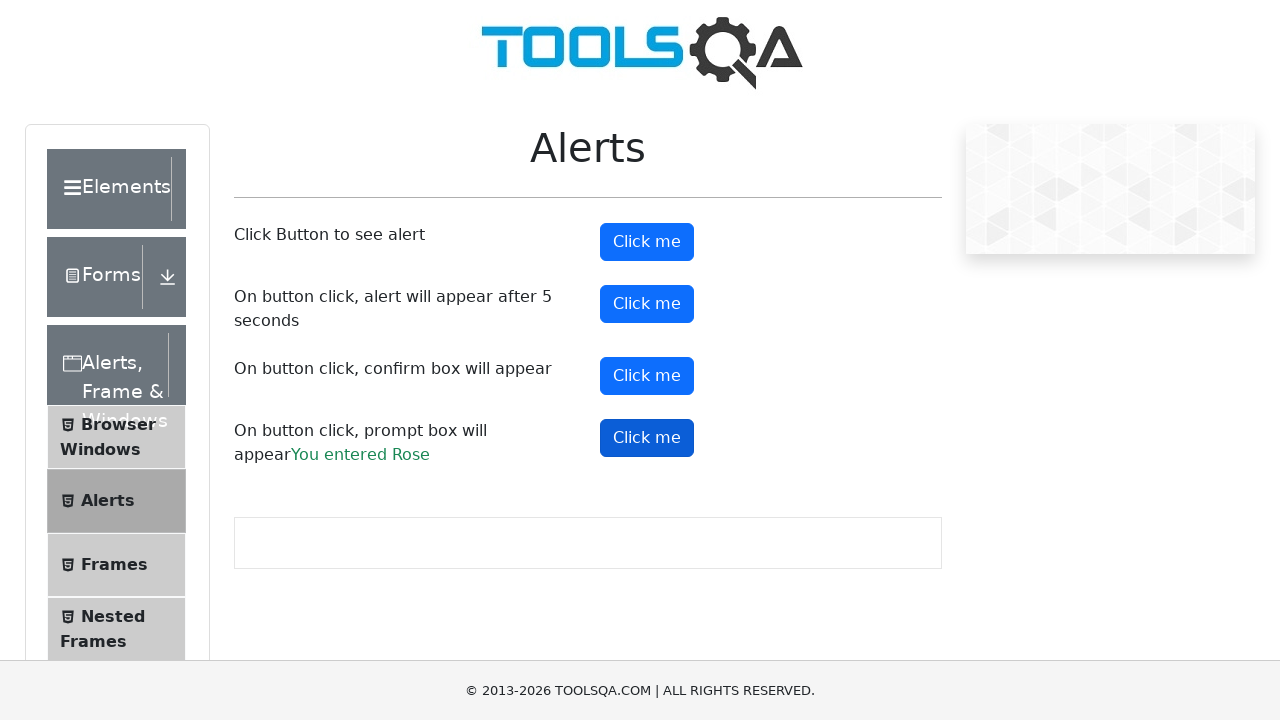

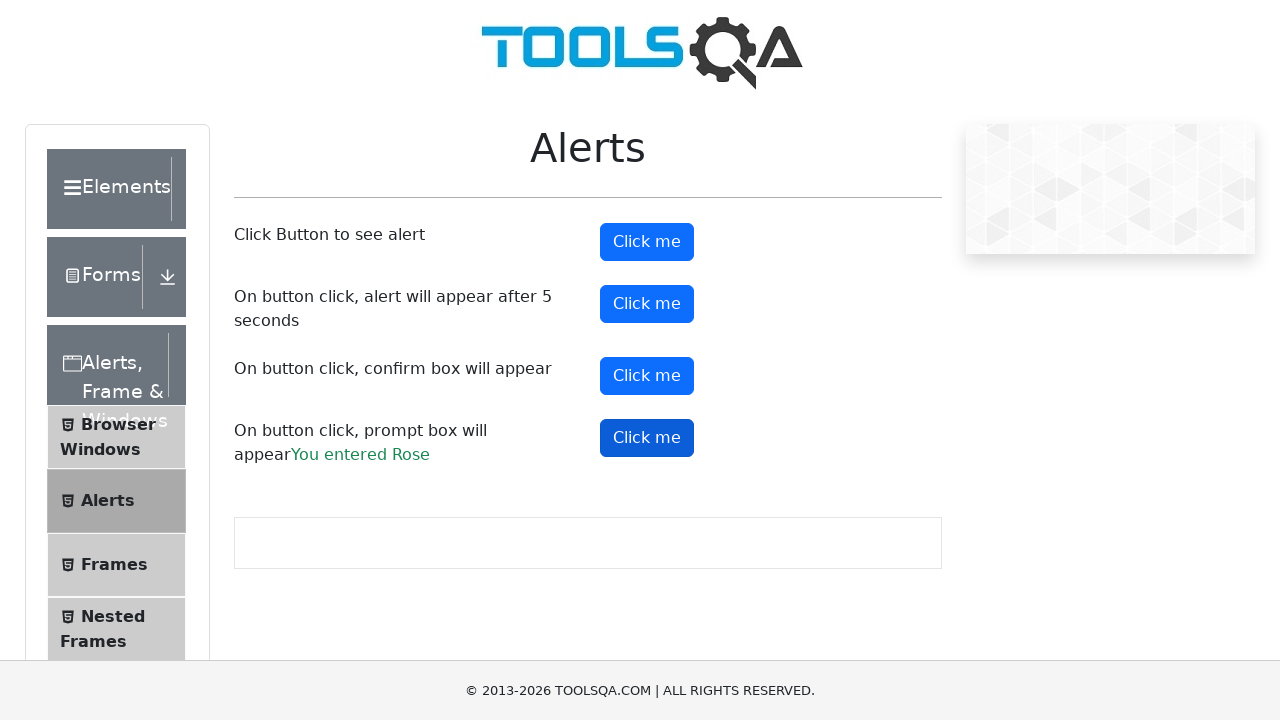